Verifies that the current URL matches the expected OrangeHRM URL

Starting URL: https://opensource-demo.orangehrmlive.com/web/index.php/auth/login

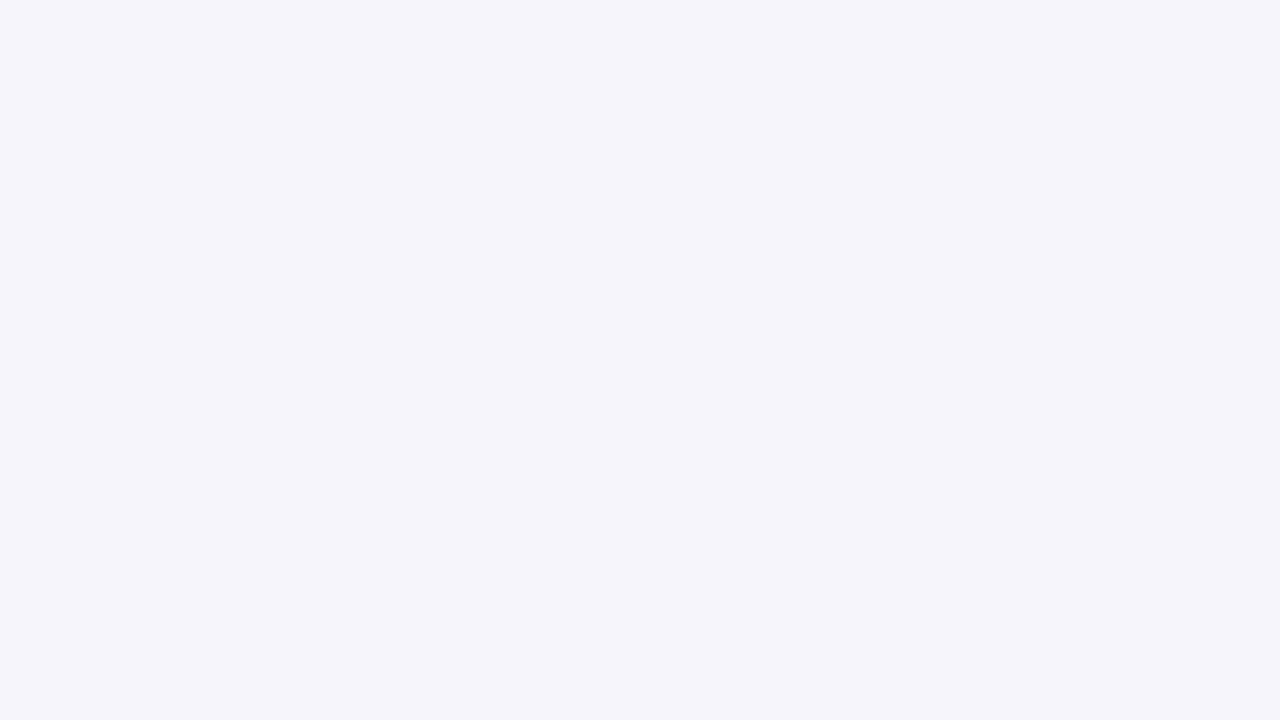

Retrieved current URL from page
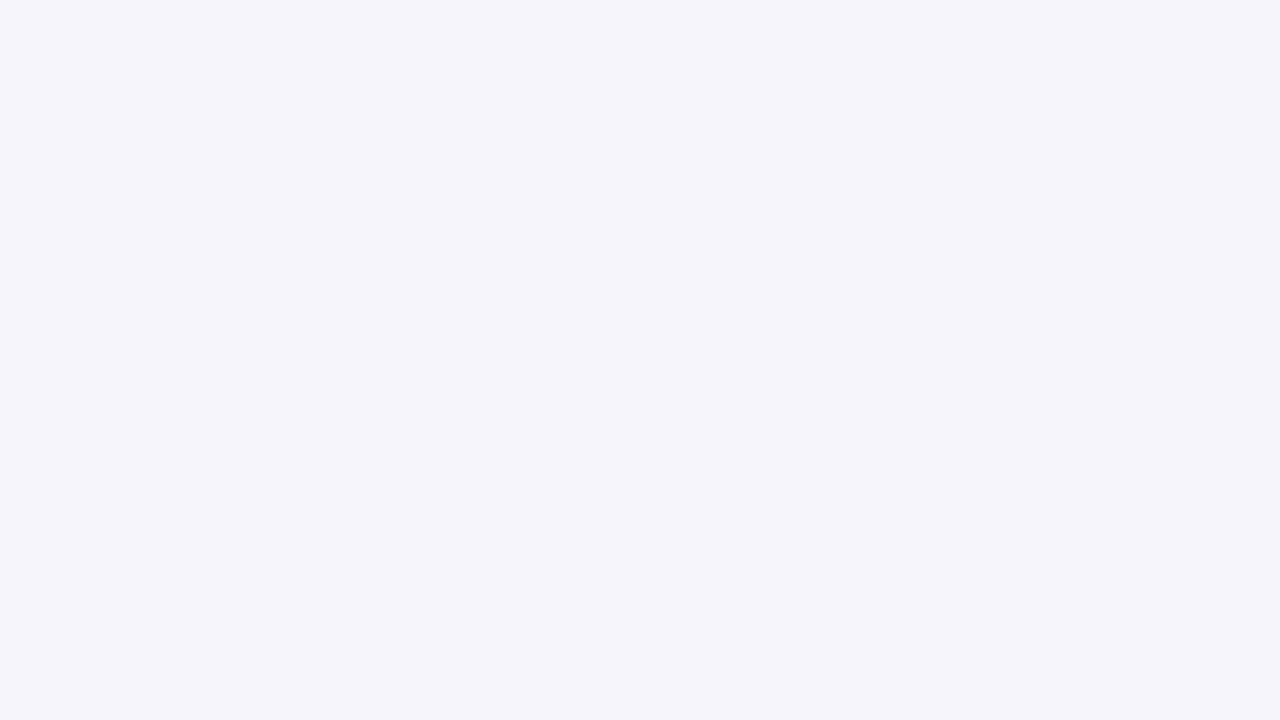

Verified that current URL matches expected OrangeHRM domain
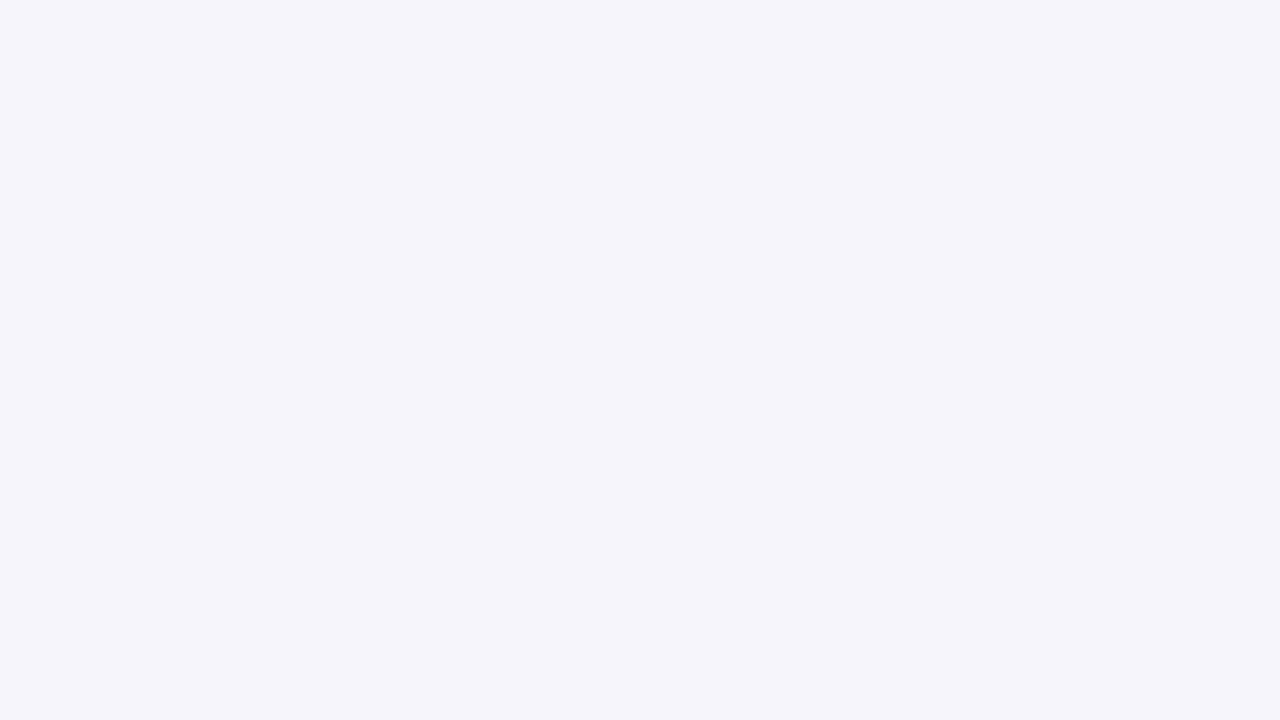

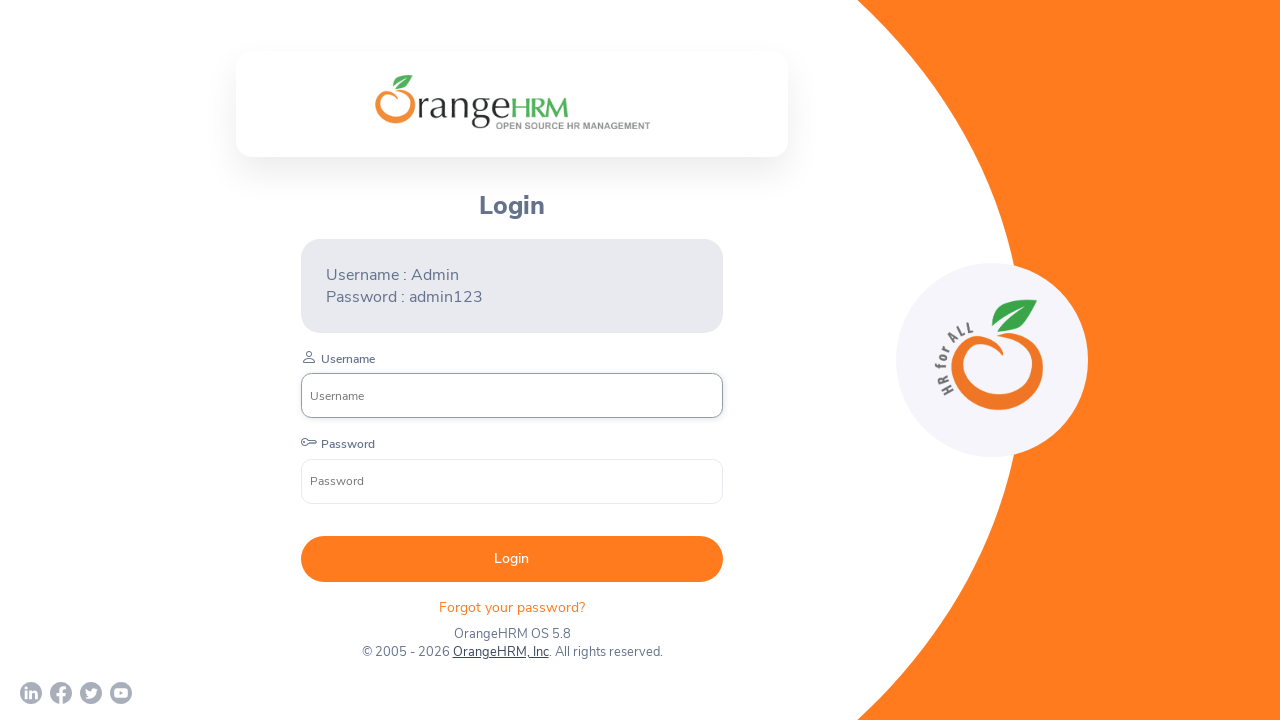